Tests form input, JavaScript execution, navigation to shop page, and scrolling functionality on an Angular practice site

Starting URL: https://rahulshettyacademy.com/angularpractice/

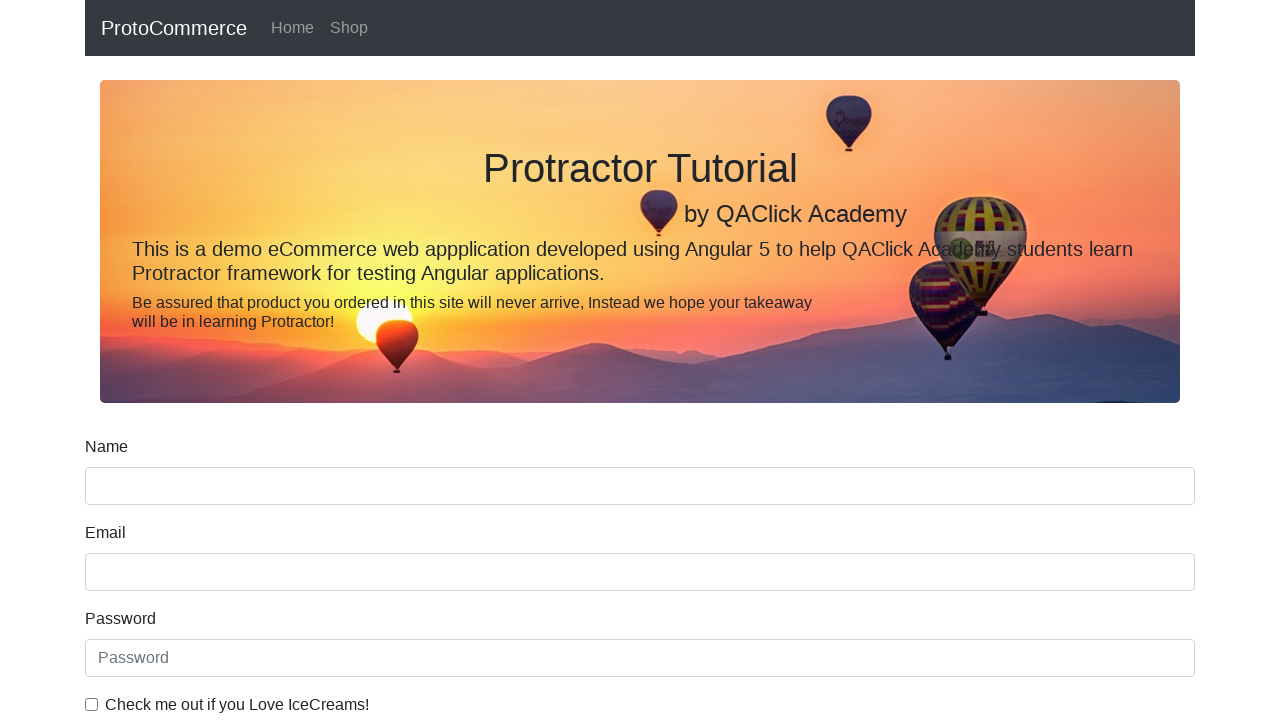

Filled name field with 'hello' on input[name='name']
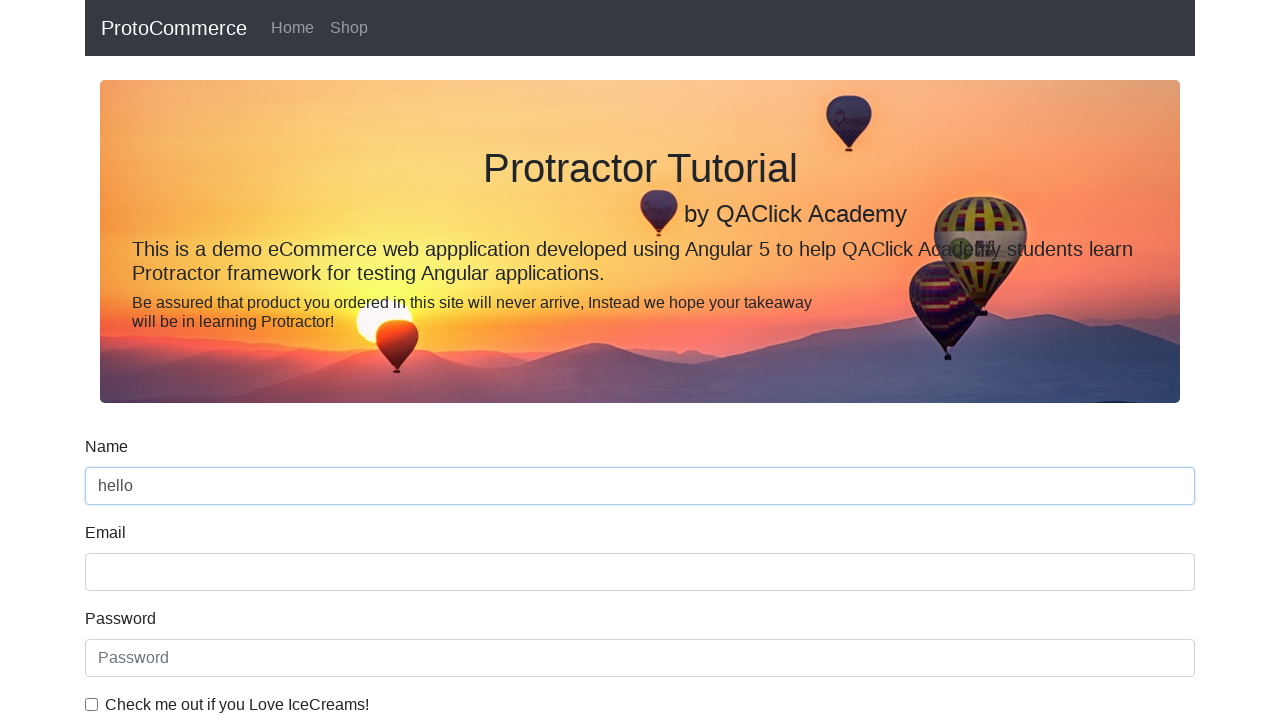

Retrieved name field value: 'None'
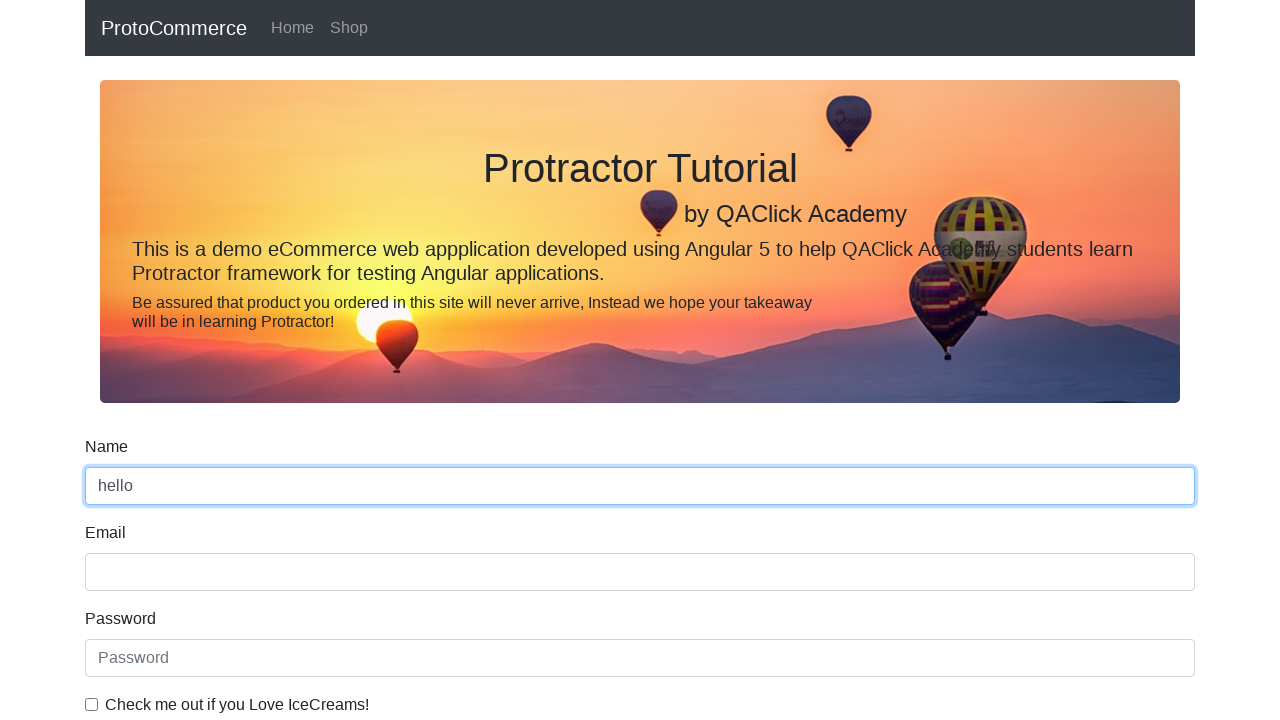

Executed JavaScript to retrieve name value: 'hello'
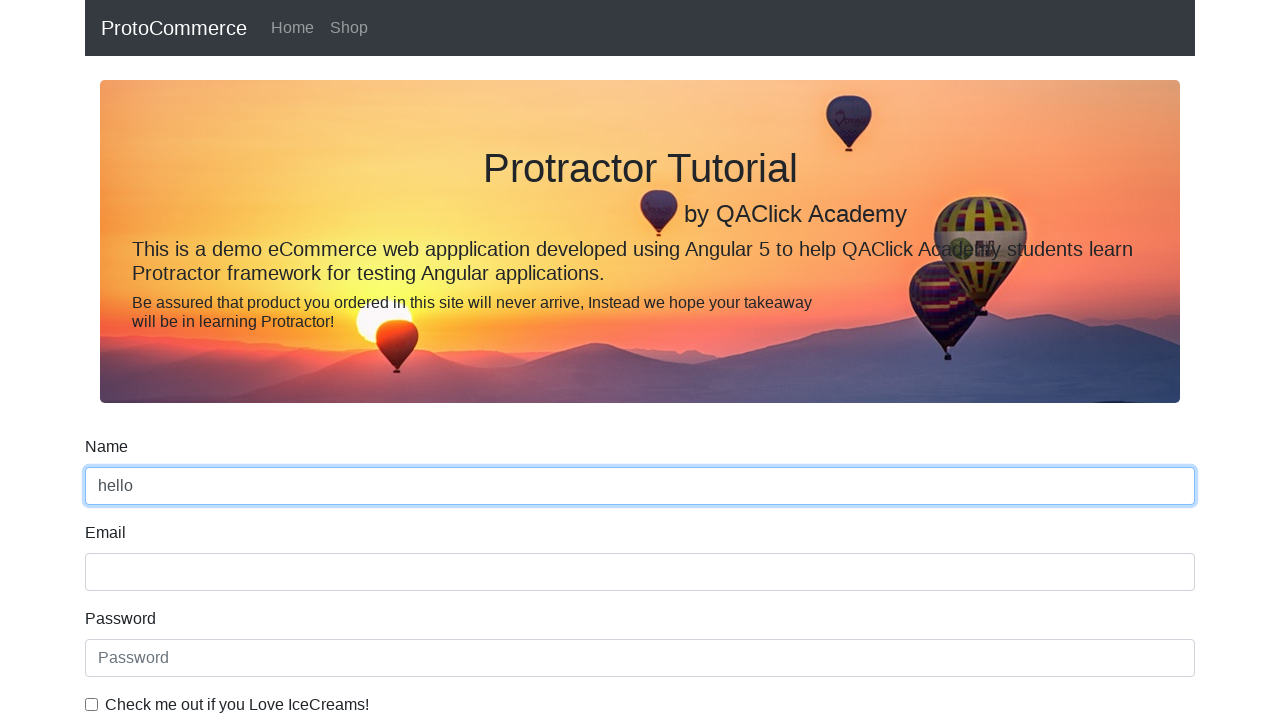

Clicked shop link using JavaScript executor
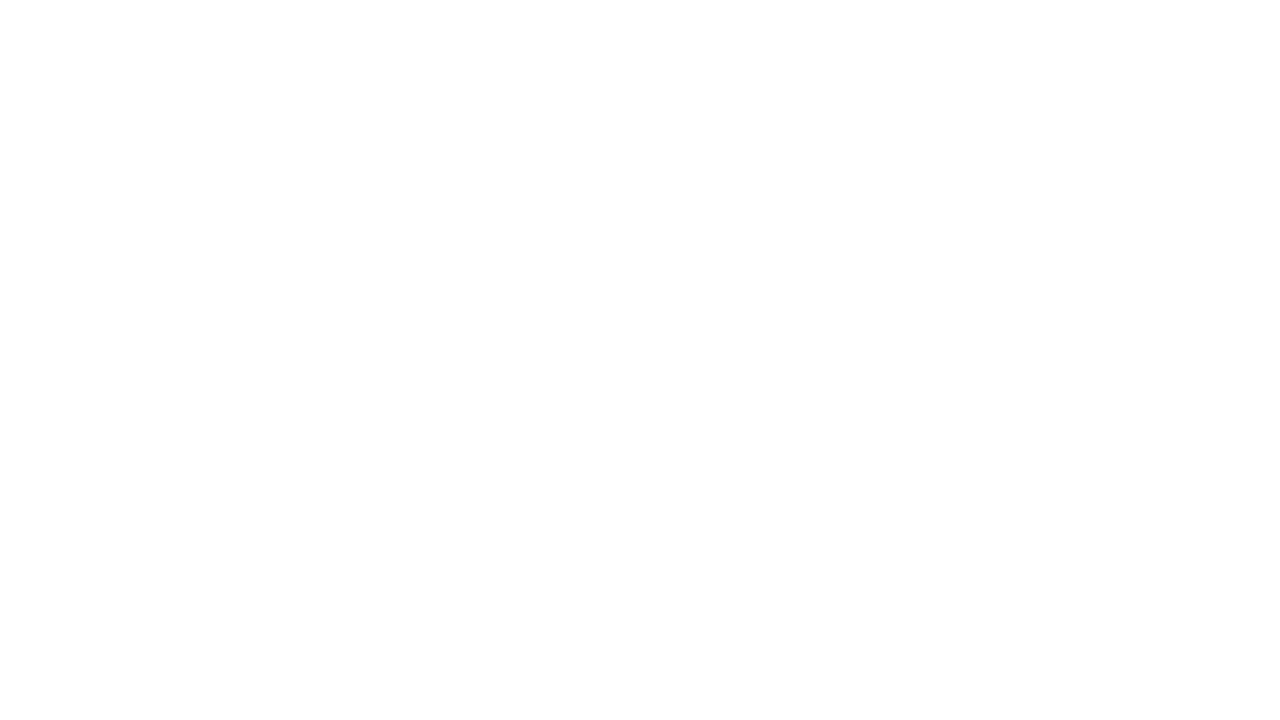

Navigation to shop page completed
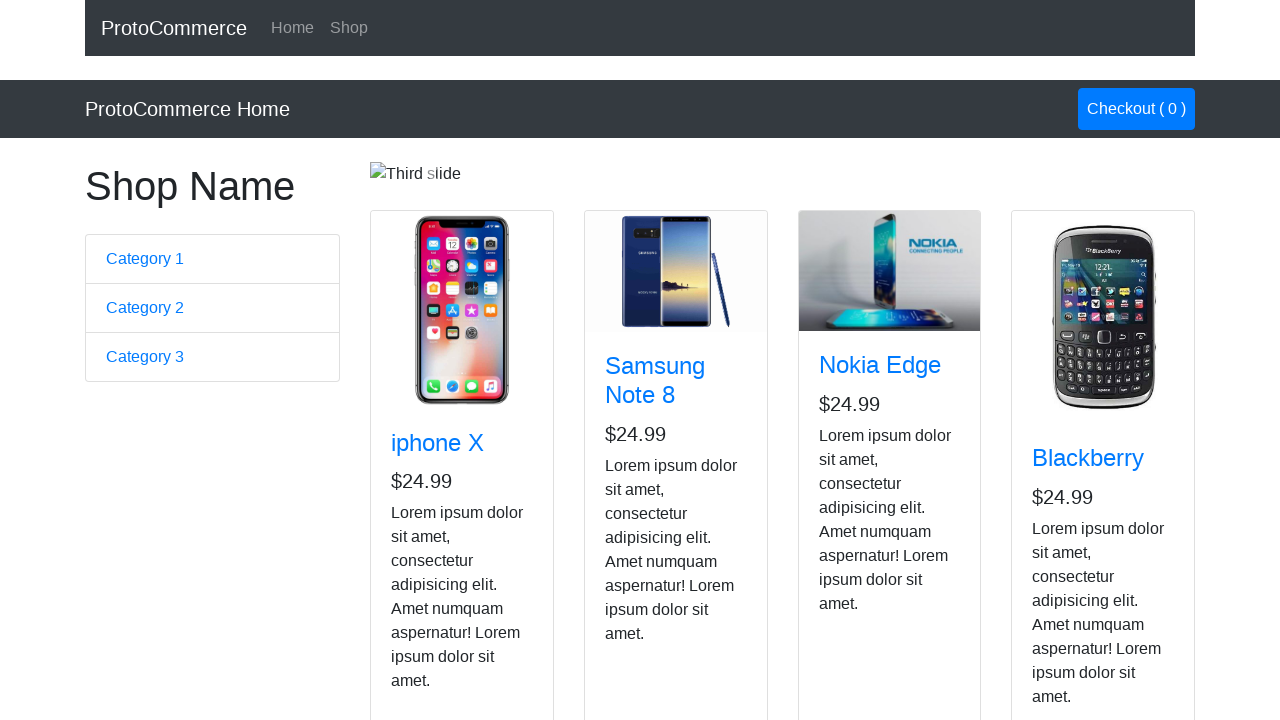

Scrolled to bottom of page
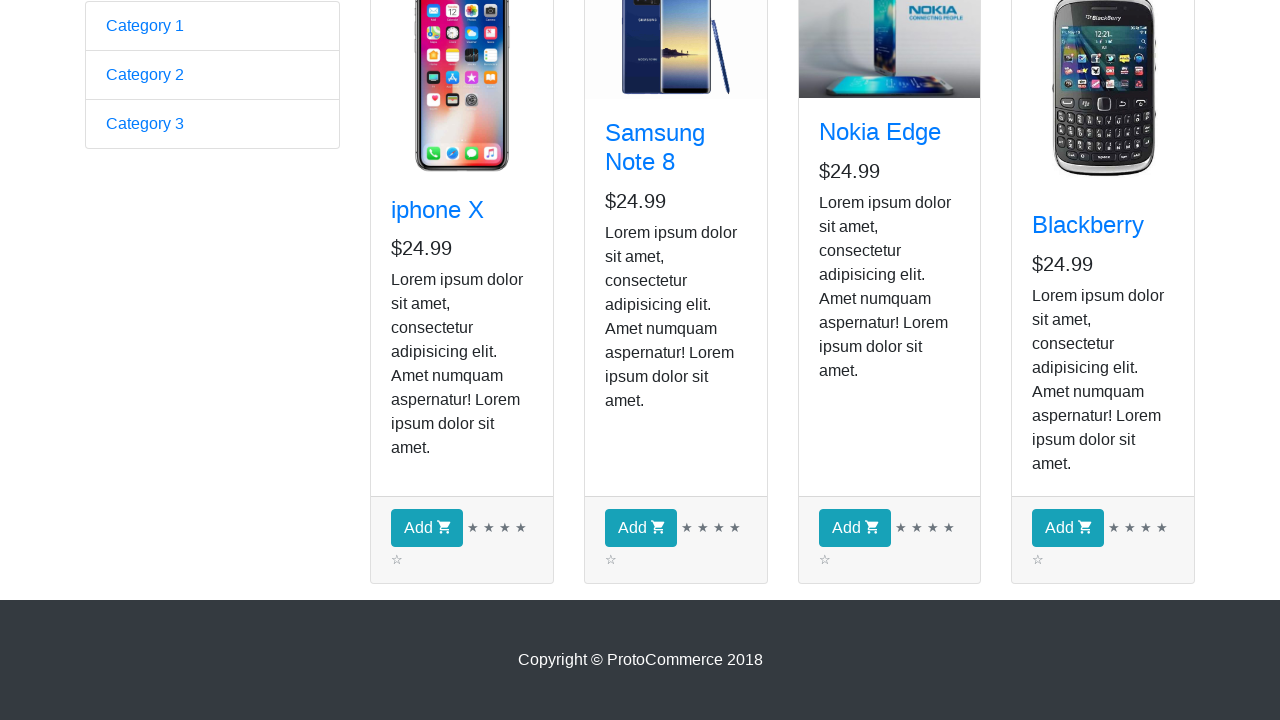

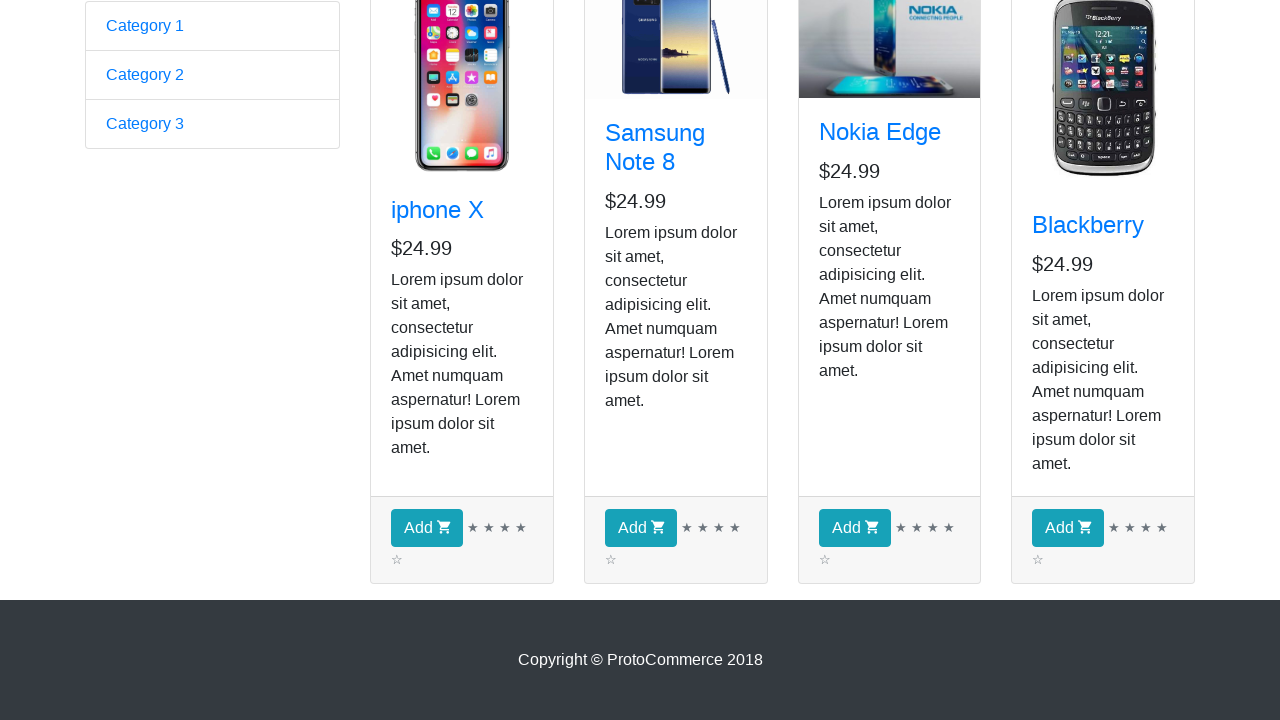